Tests hover functionality by hovering over an image to reveal hidden information

Starting URL: https://the-internet.herokuapp.com/hovers

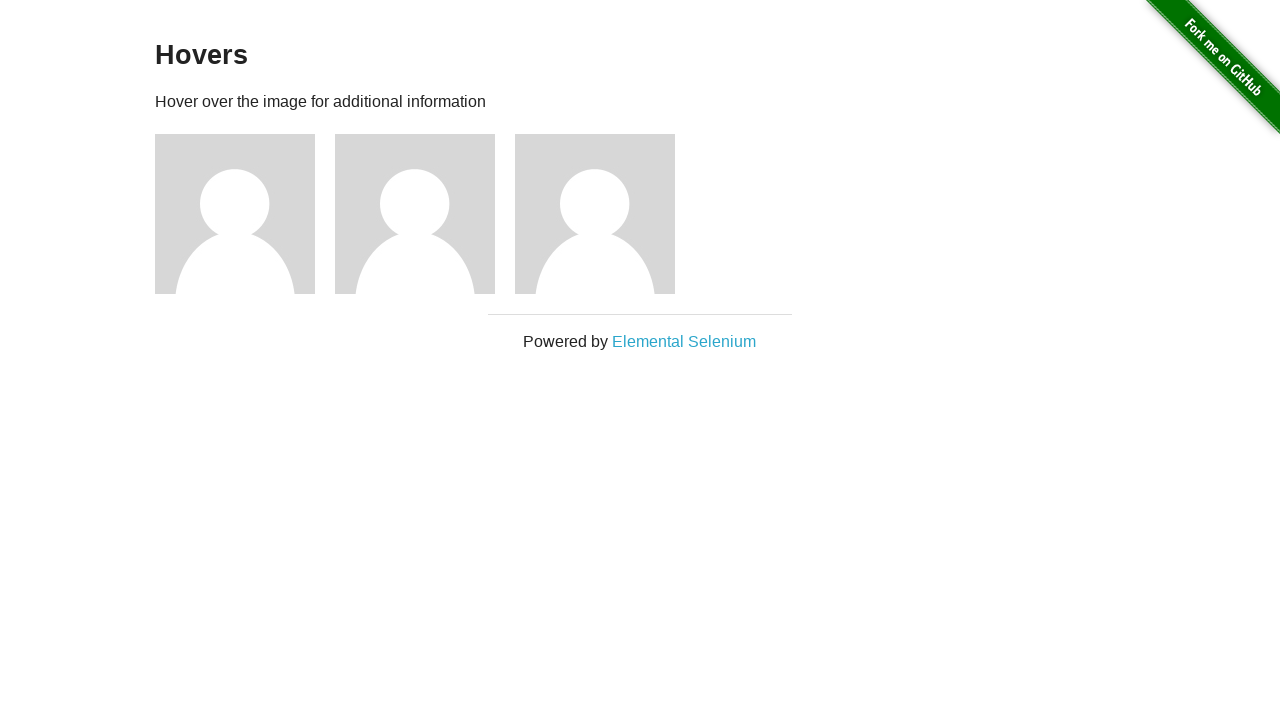

Waited for page to load (networkidle state)
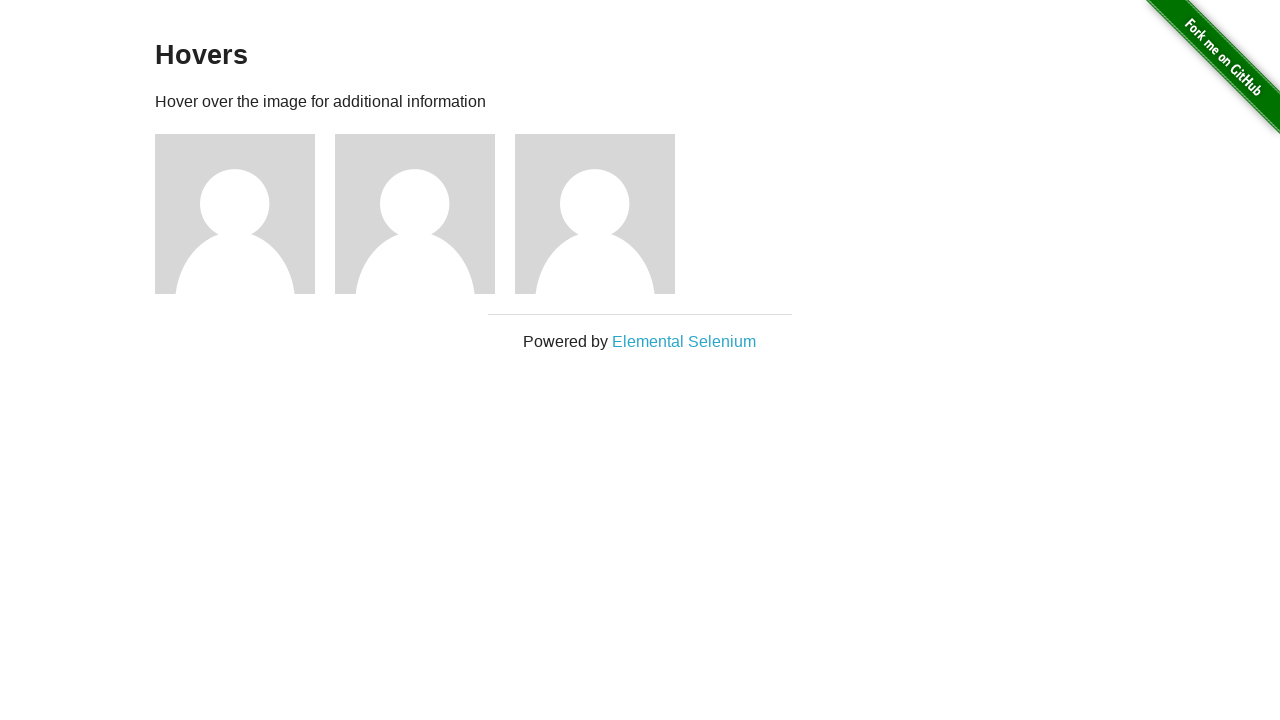

Hovered over the third figure image to reveal hidden information at (235, 214) on div.figure:nth-child(3) > img:nth-child(1)
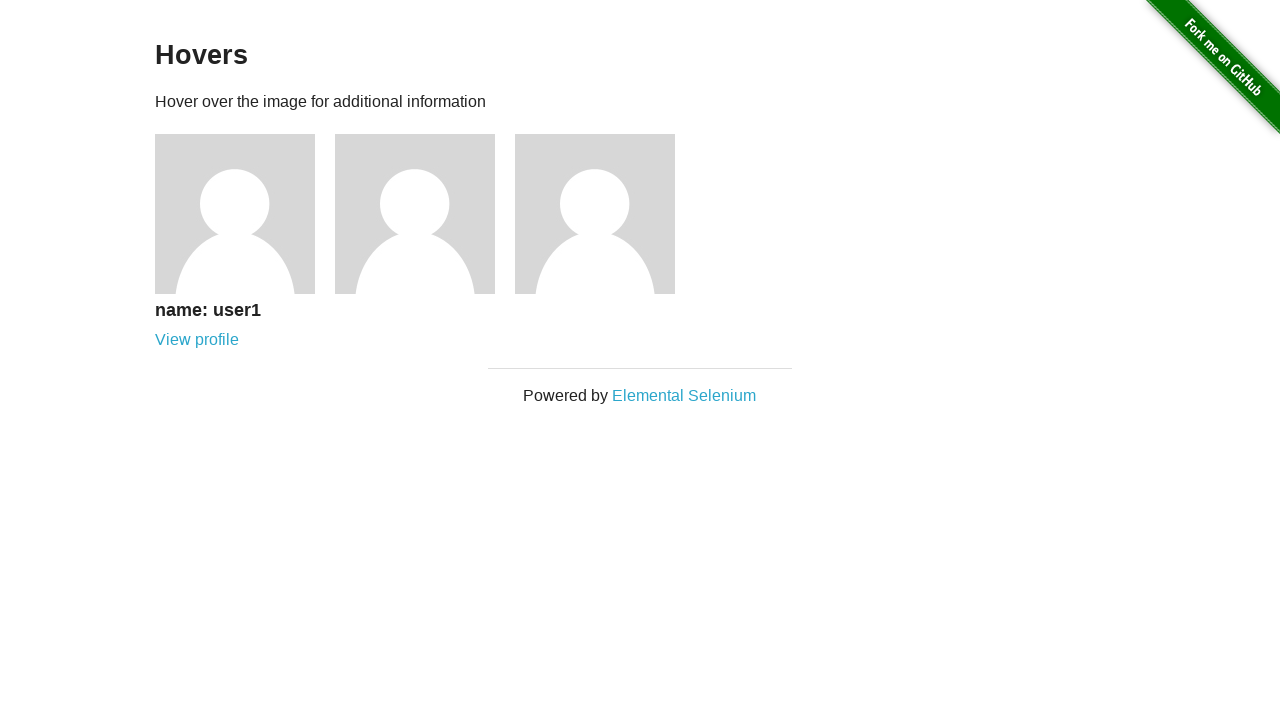

Verified that the hidden user link is now visible after hovering
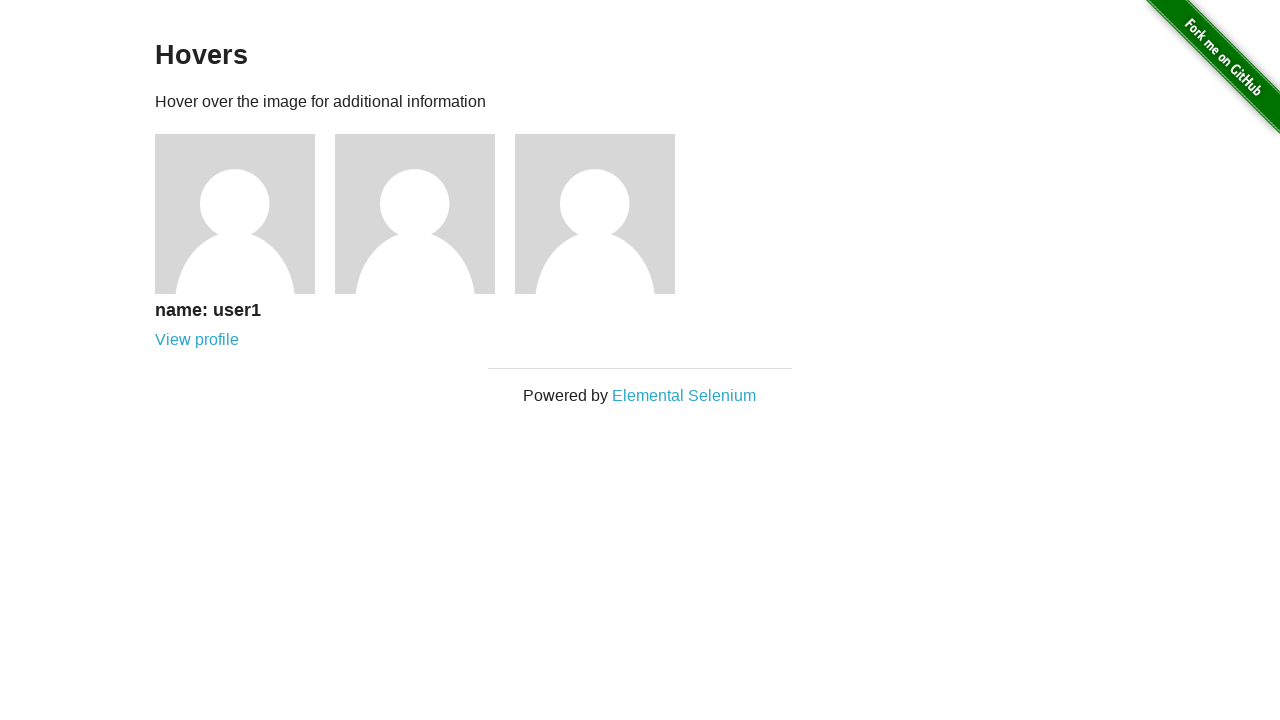

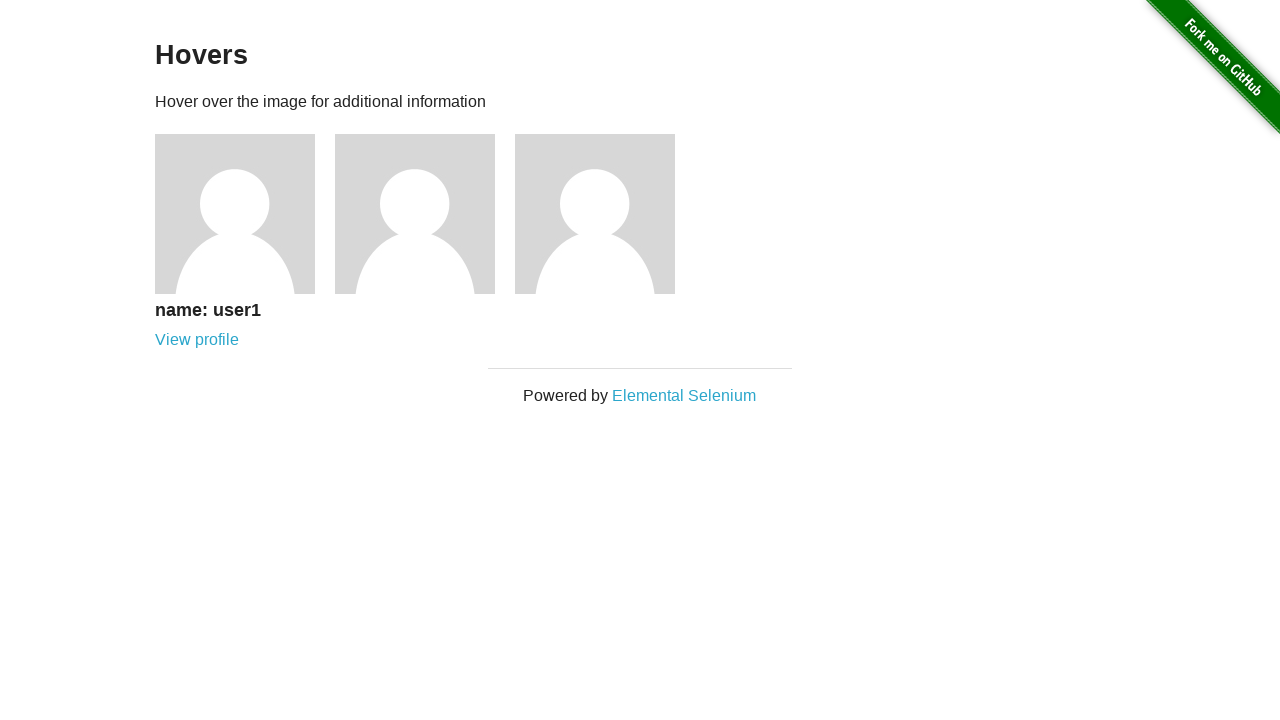